Navigates to the Justdial website homepage

Starting URL: https://www.justdial.com/

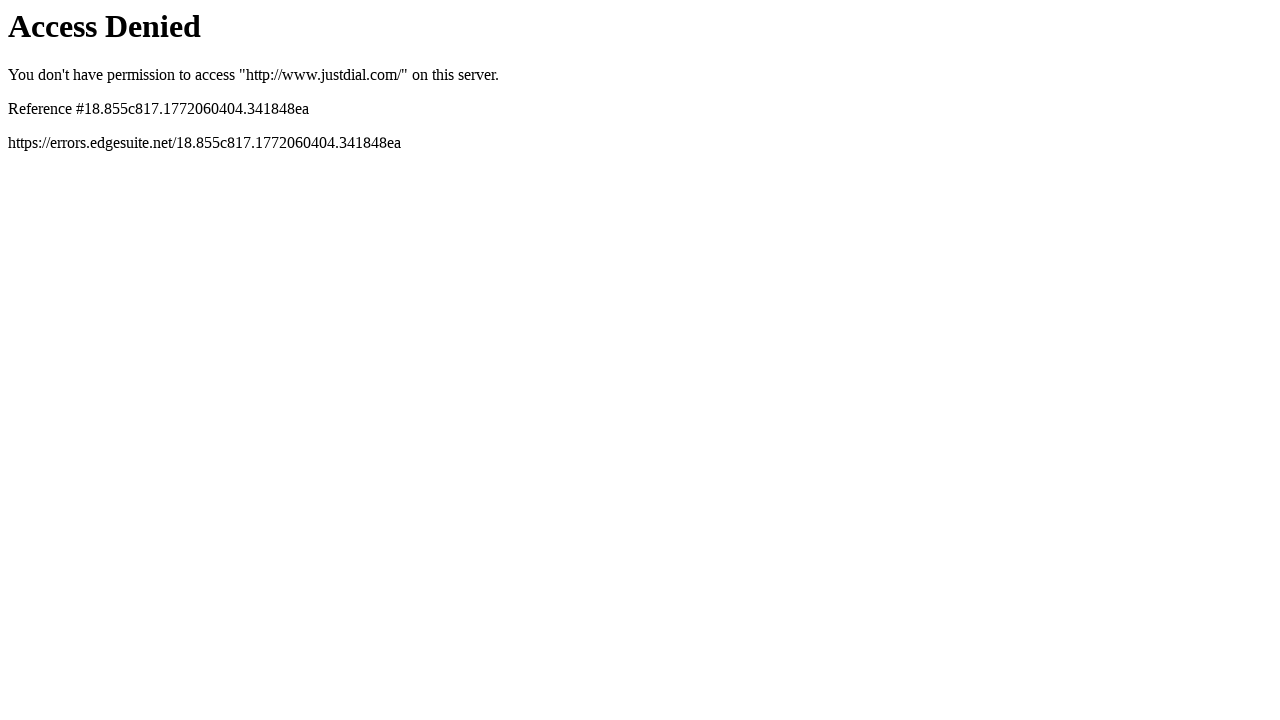

Navigated to Justdial homepage
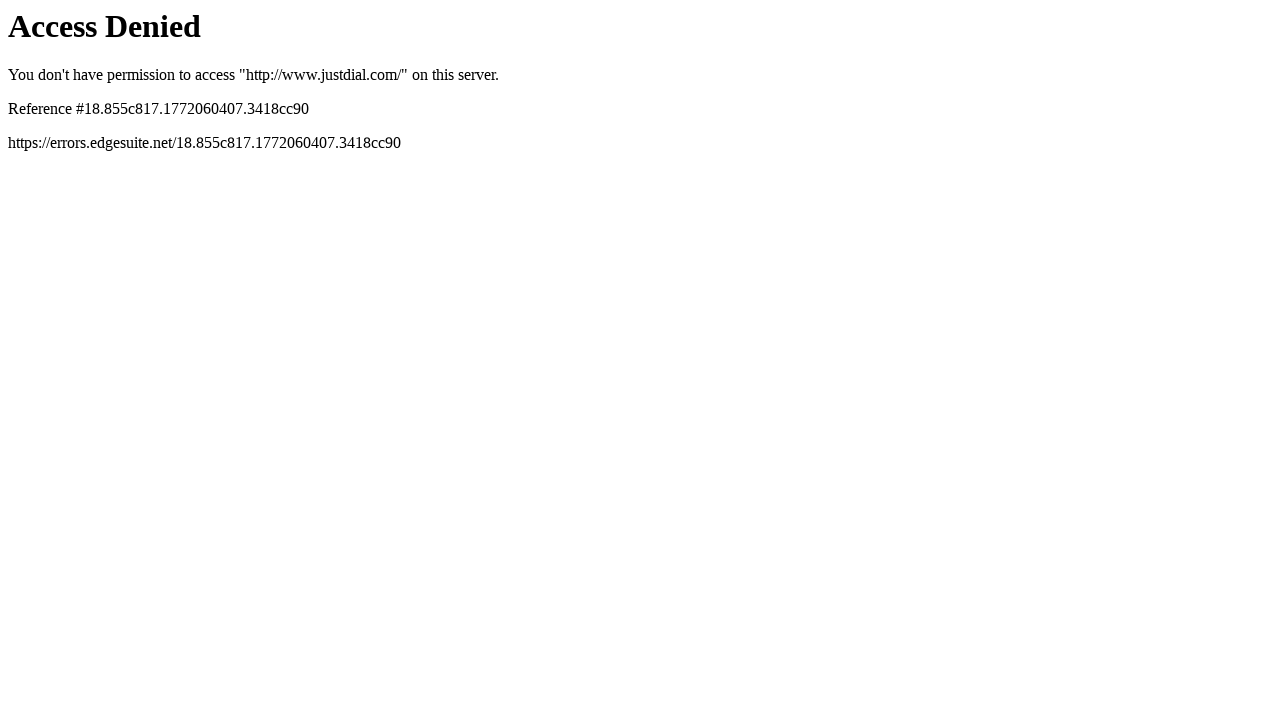

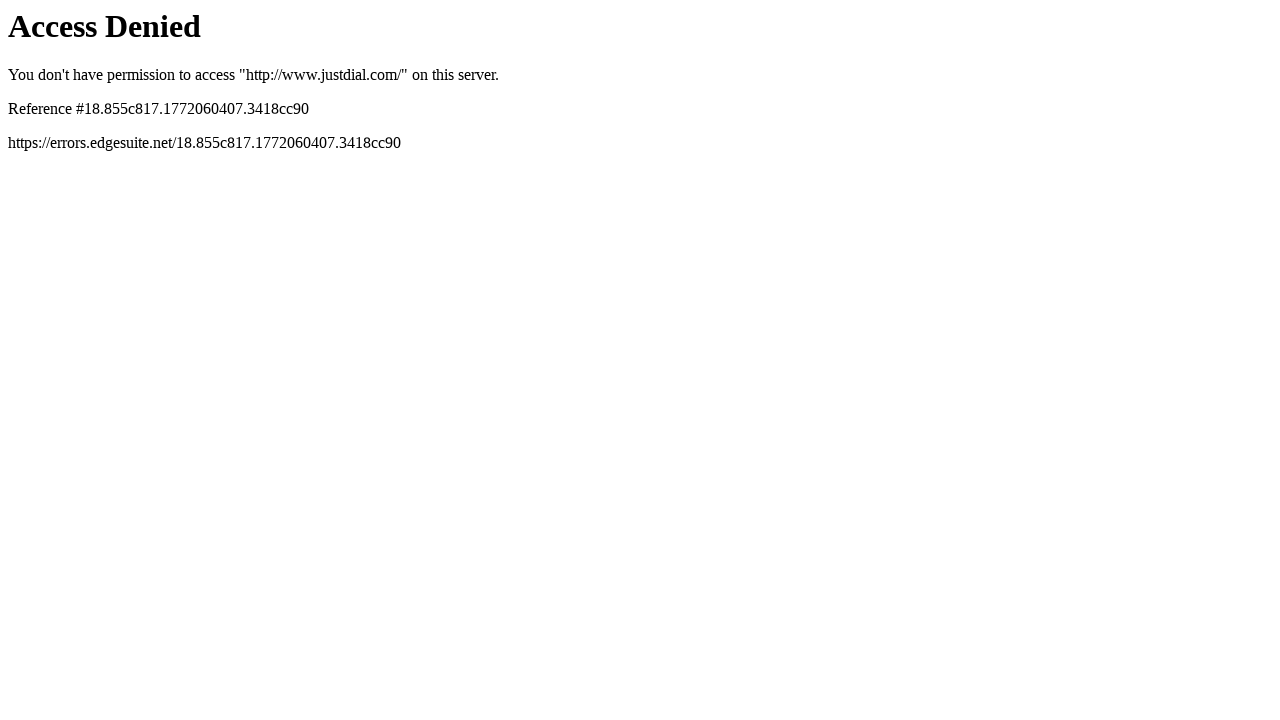